Tests A/B testing page by clicking on the A/B Testing link and verifying the variation text displayed

Starting URL: http://the-internet.herokuapp.com/

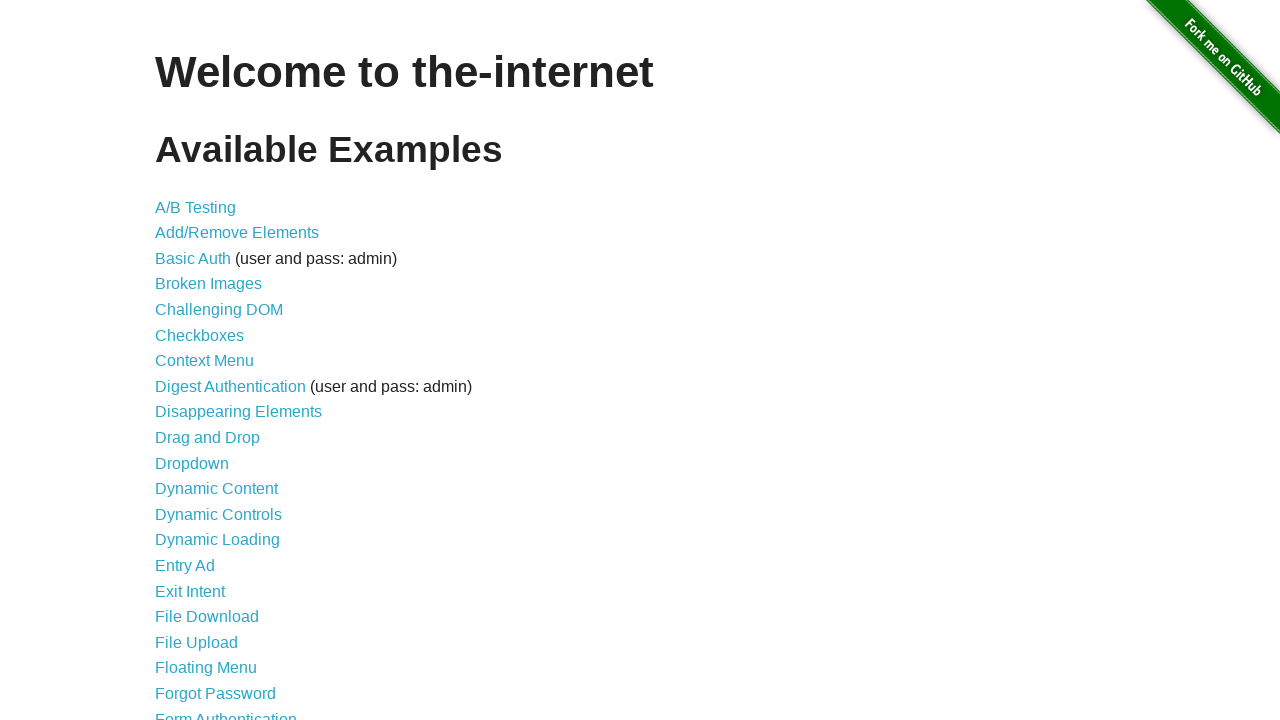

Clicked on A/B Testing link at (196, 207) on text=A/B Testing
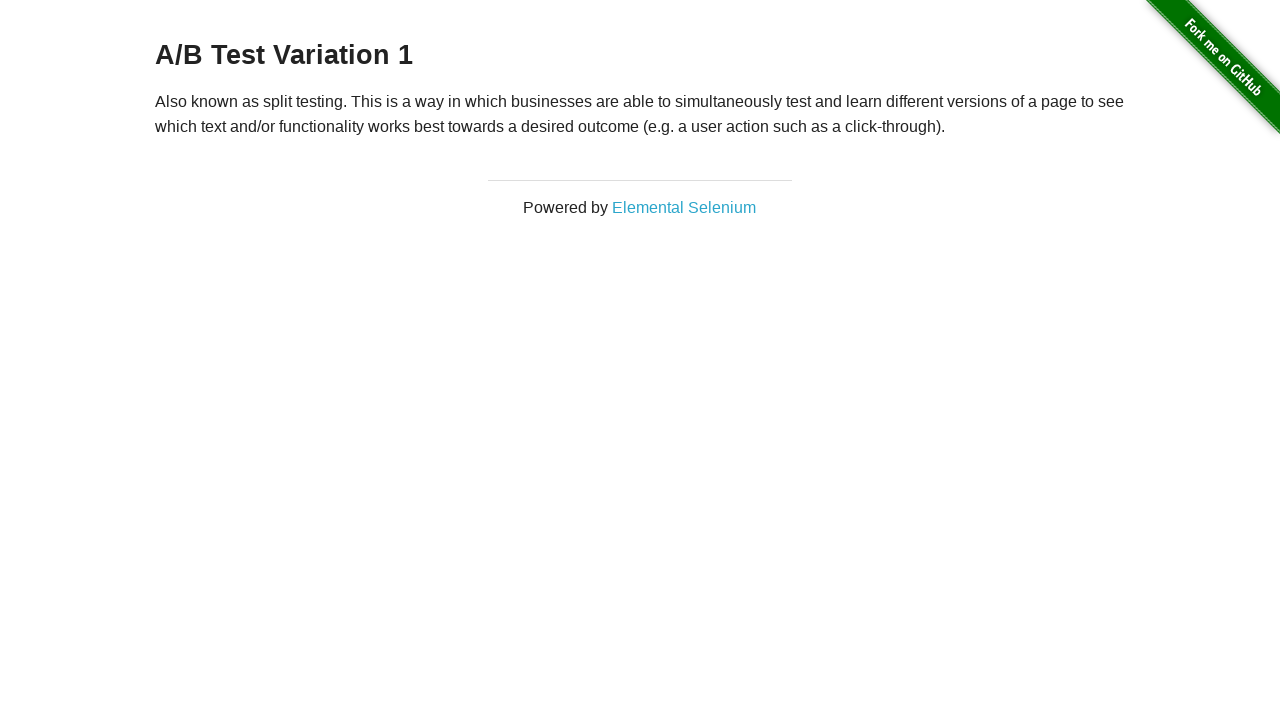

Waited for variation text heading to load
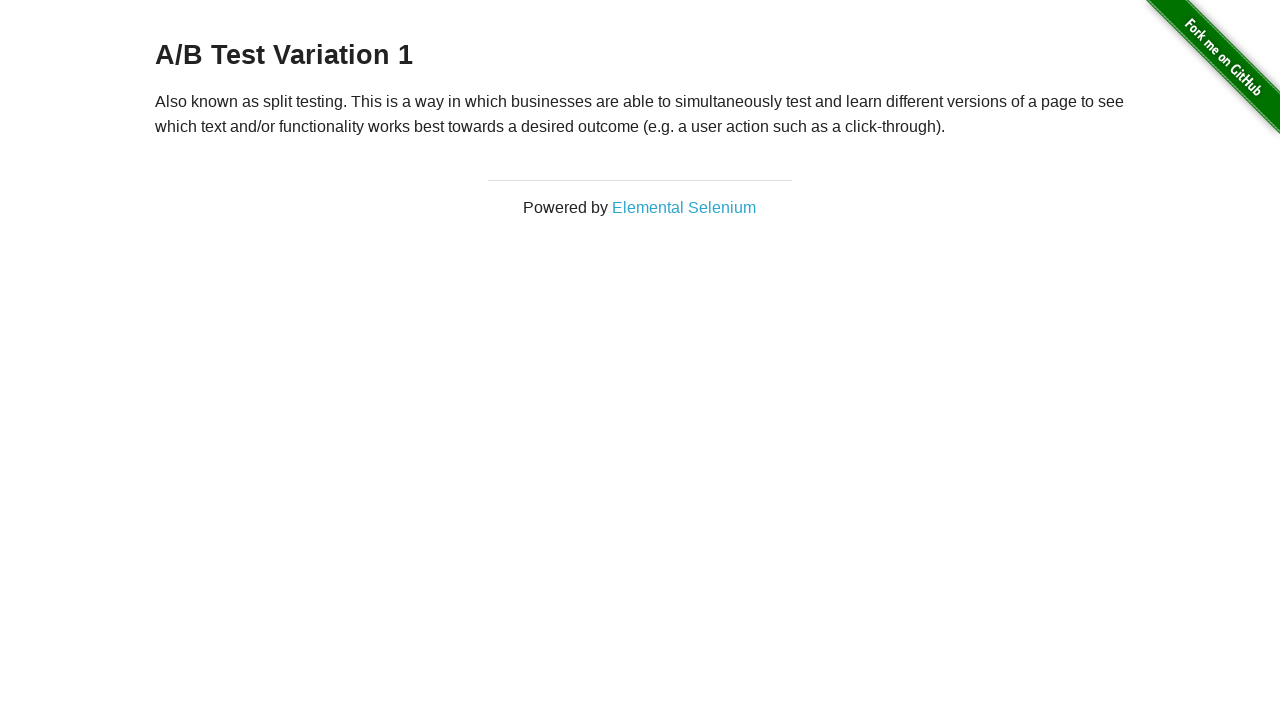

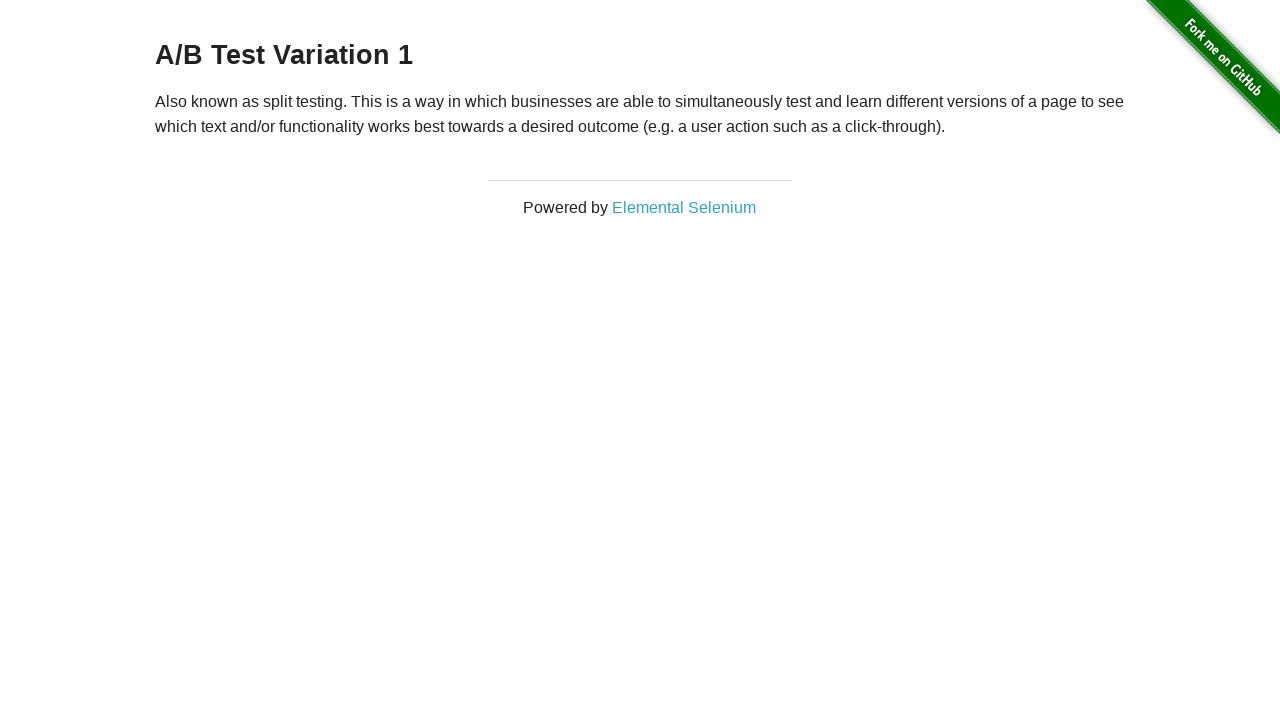